Tests drag and drop functionality by dragging an element to a drop zone

Starting URL: https://jqueryui.com/droppable/

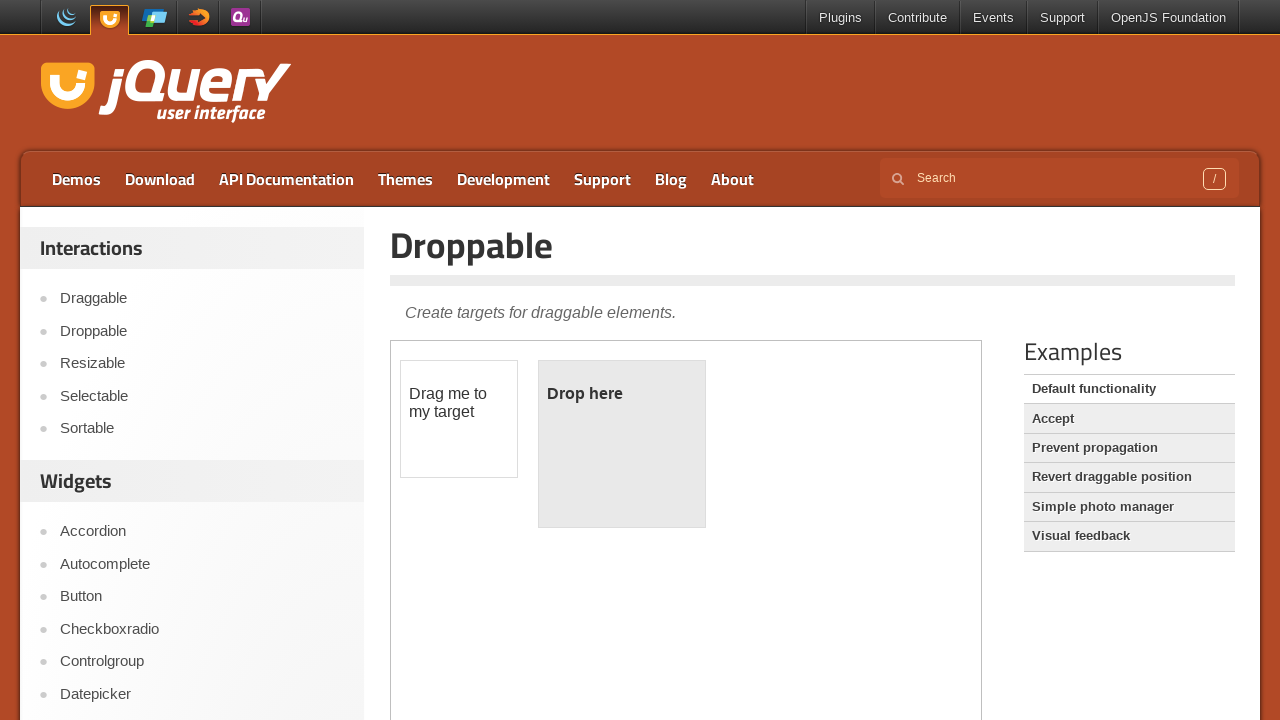

Located iframe containing the drag and drop demo
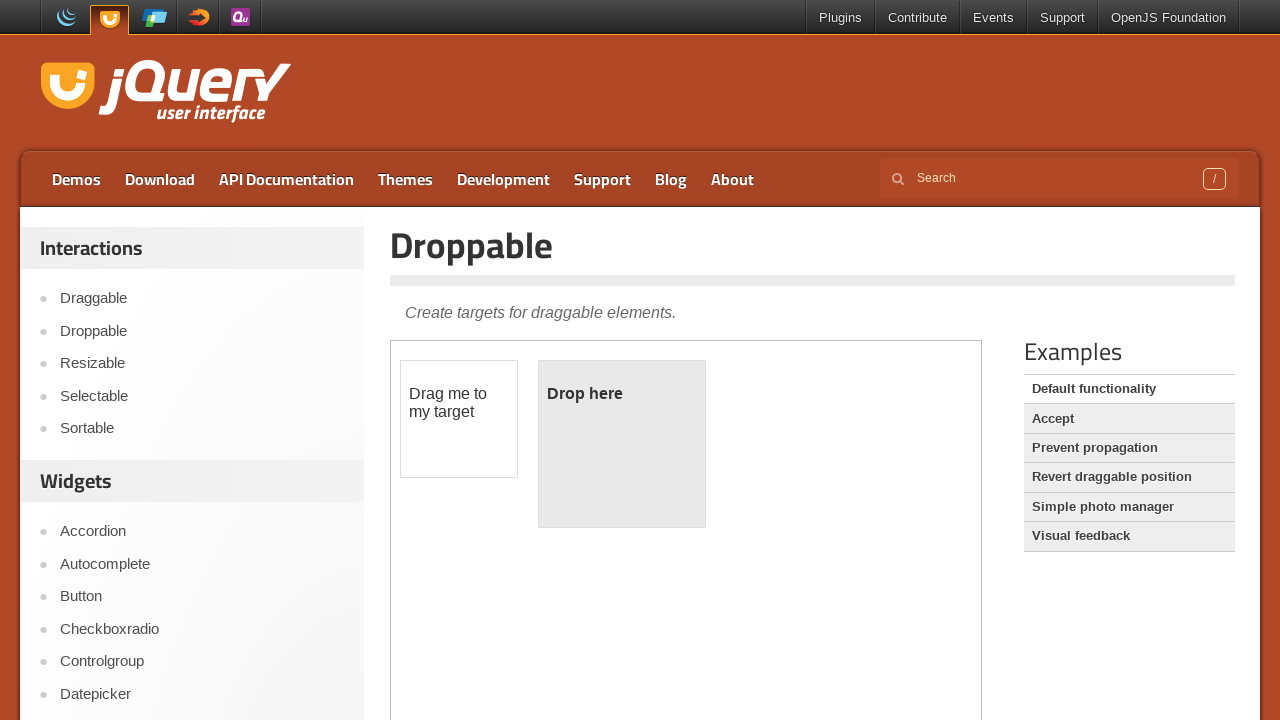

Located draggable element
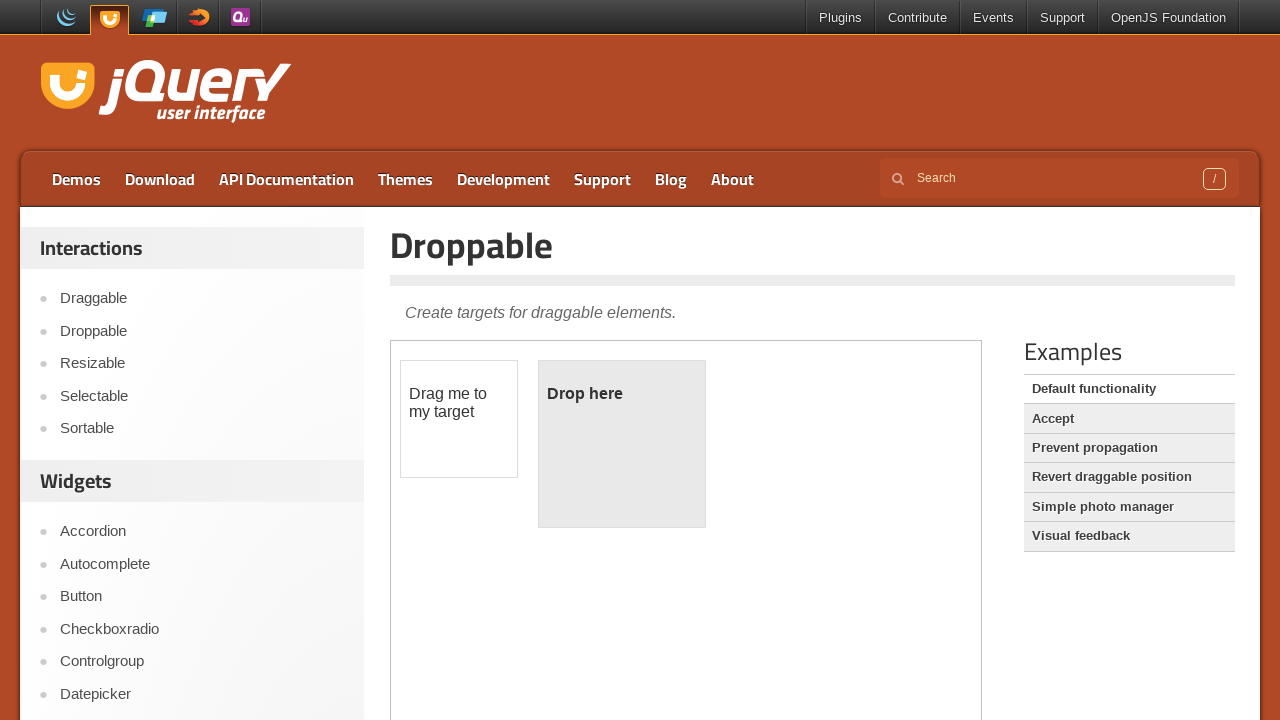

Located droppable zone
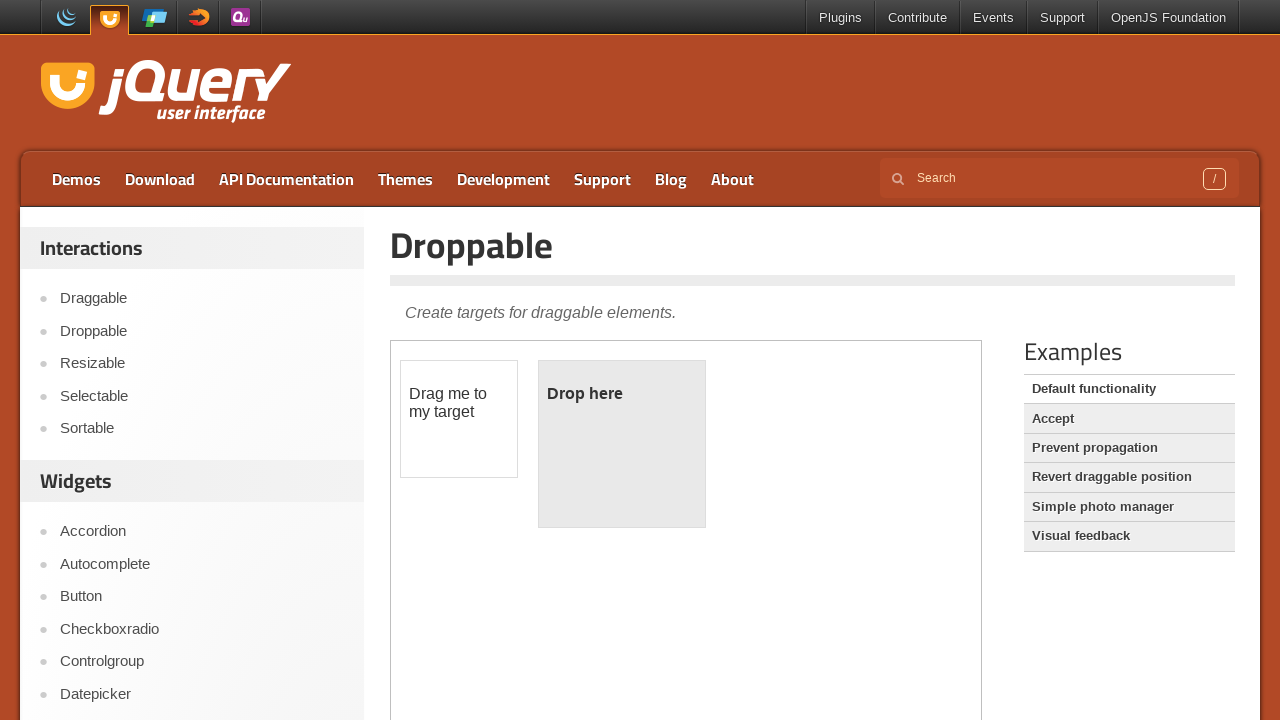

Successfully dragged element to drop zone at (622, 444)
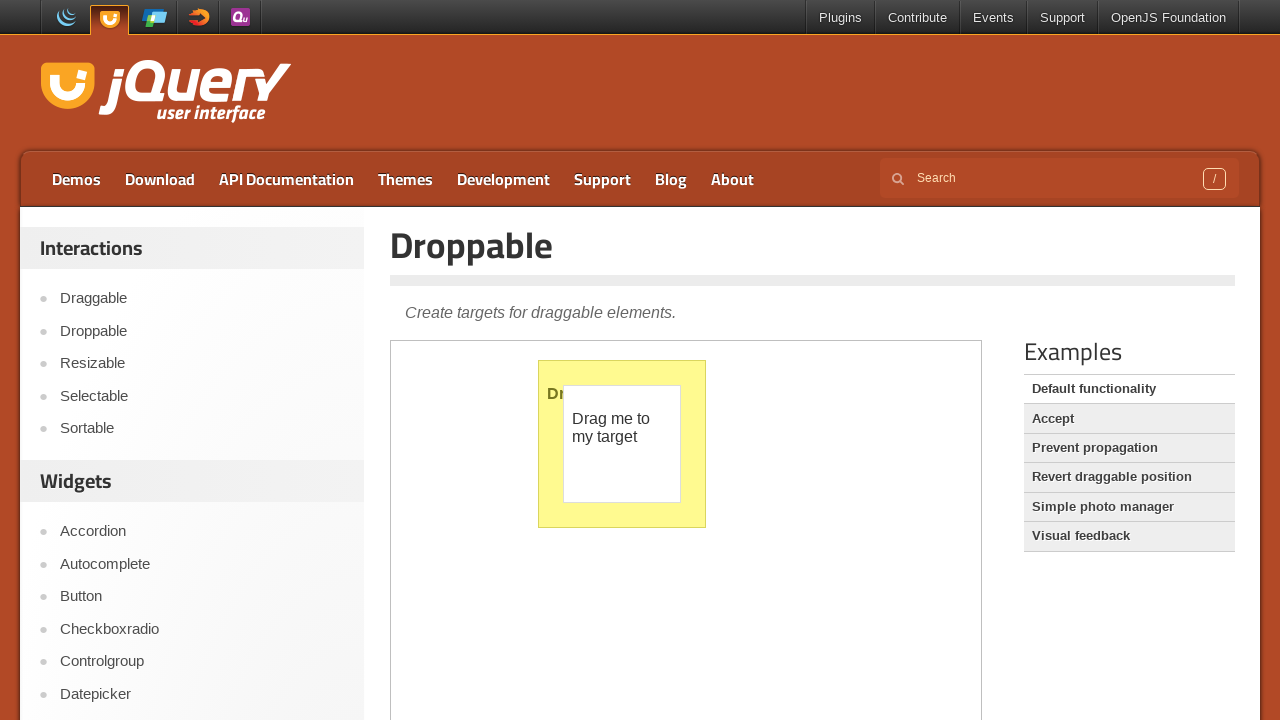

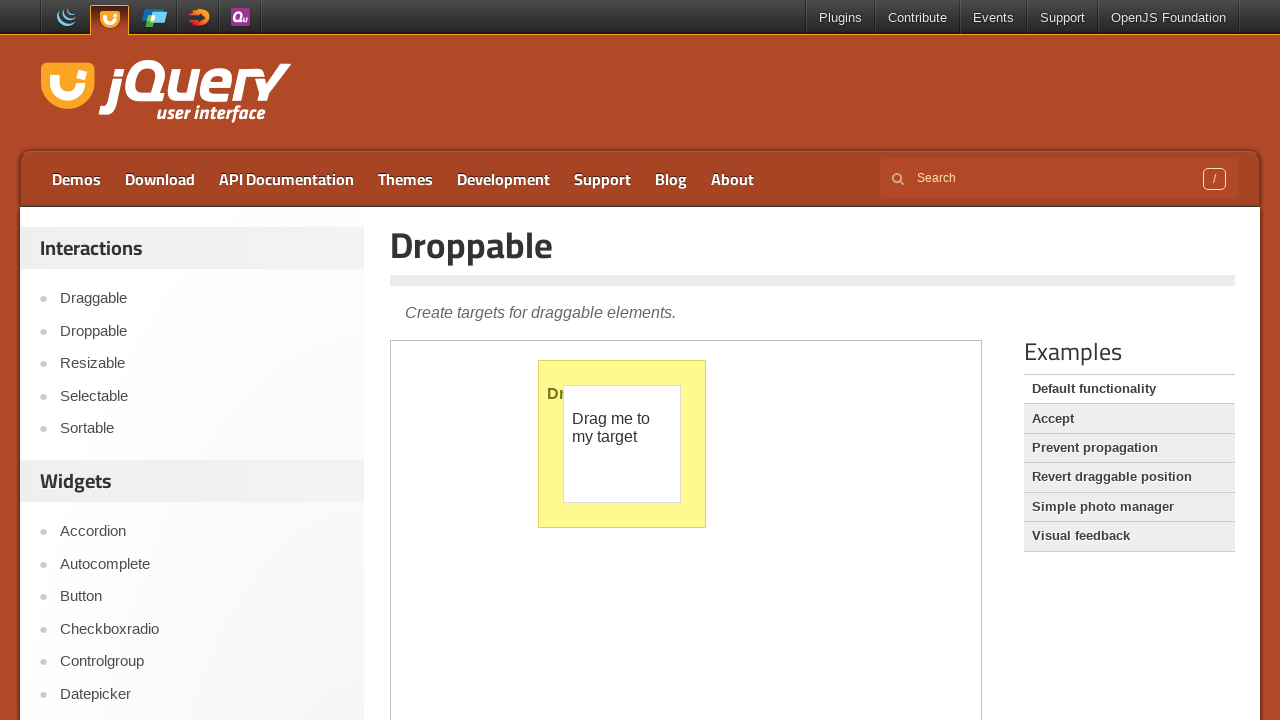